Tests keyboard key press detection by pressing keys and verifying the displayed result

Starting URL: https://the-internet.herokuapp.com/key_presses

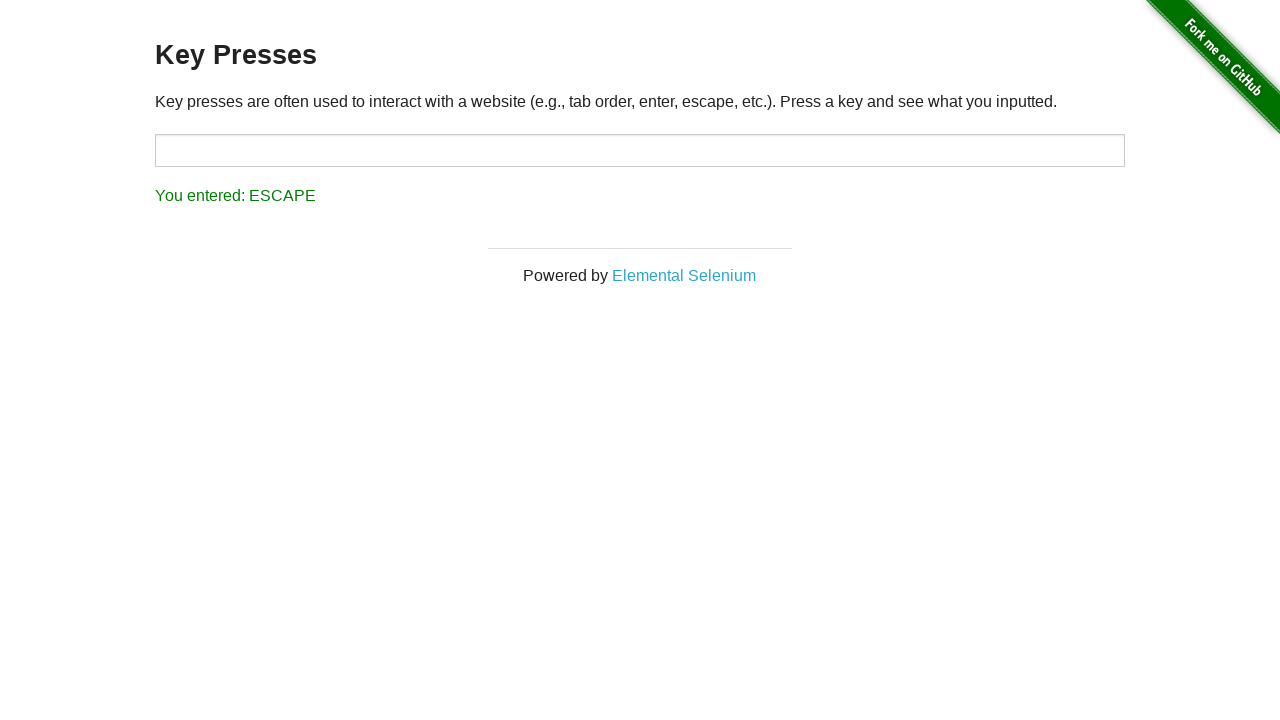

Clicked on the target input field to focus it at (640, 150) on #target
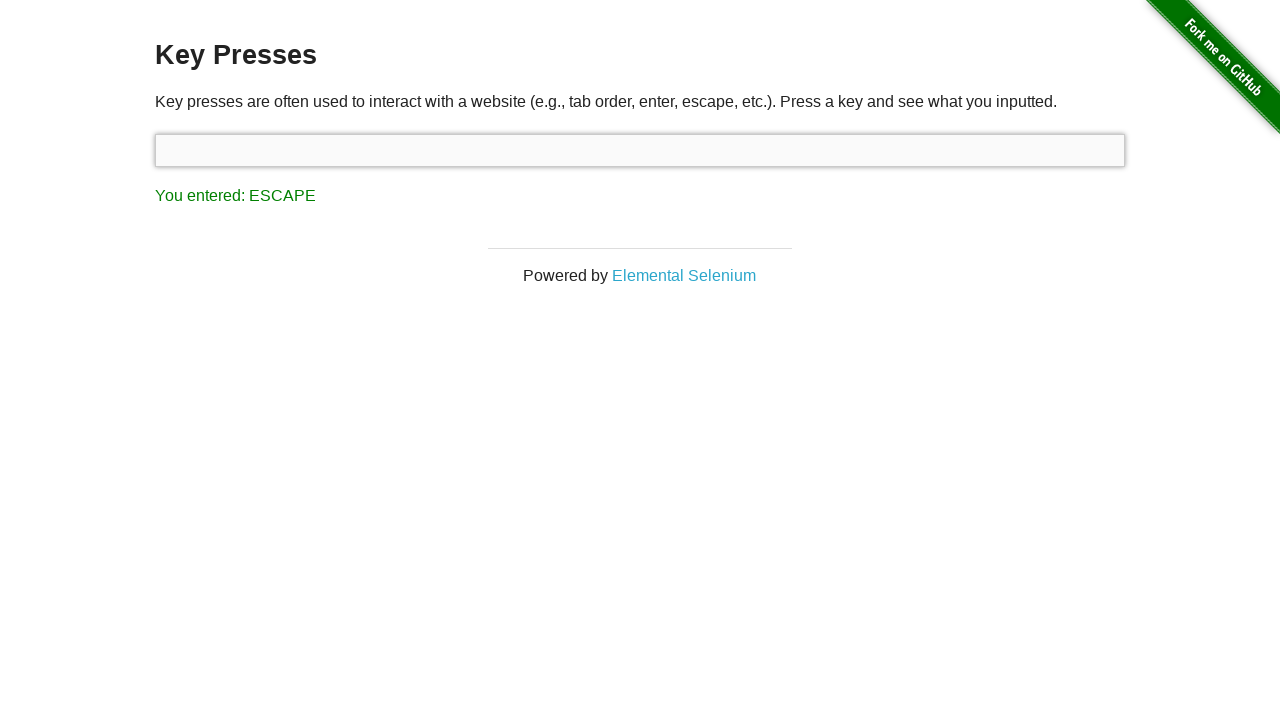

Pressed Pause key
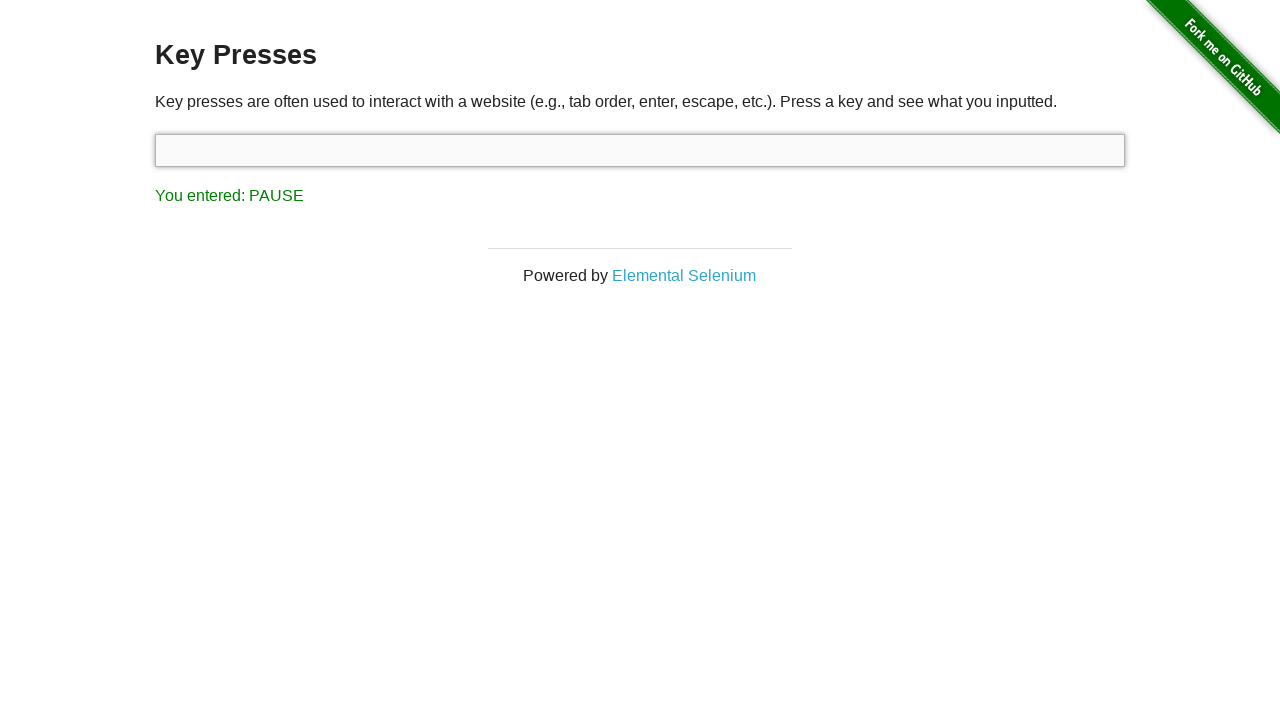

Result displayed after Pause key press
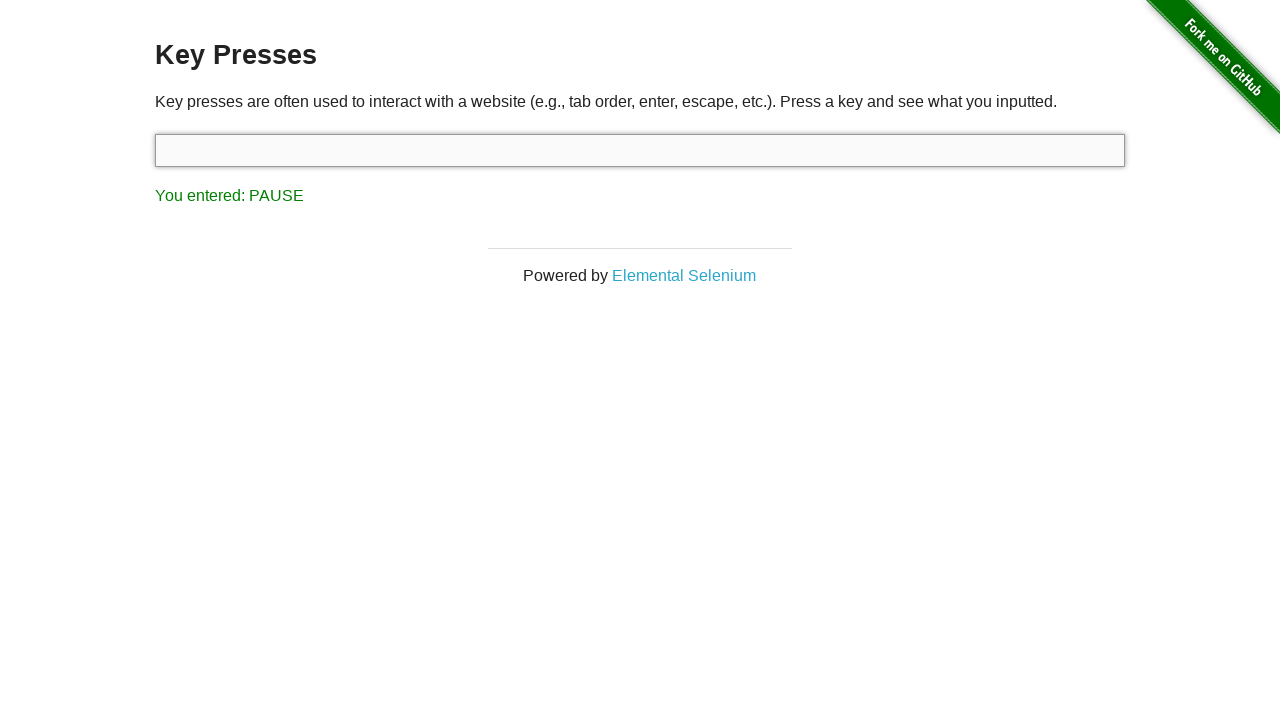

Pressed Numpad6 key
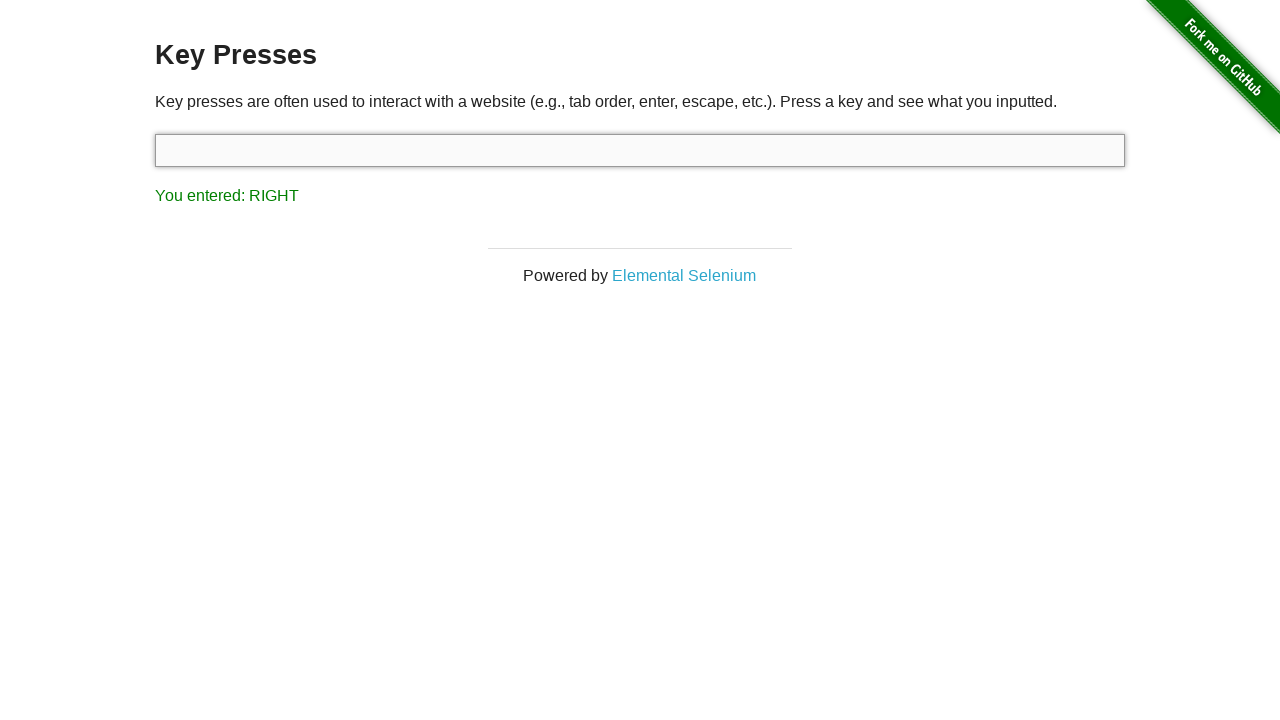

Result displayed after Numpad6 key press
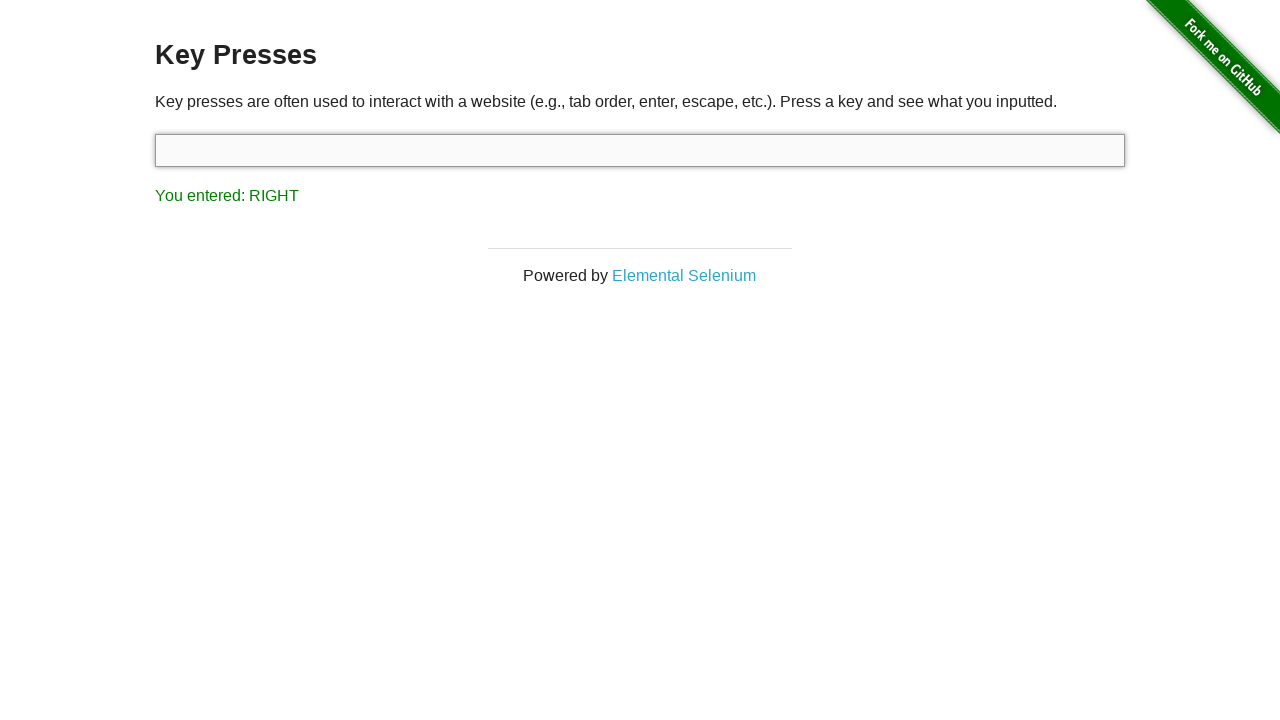

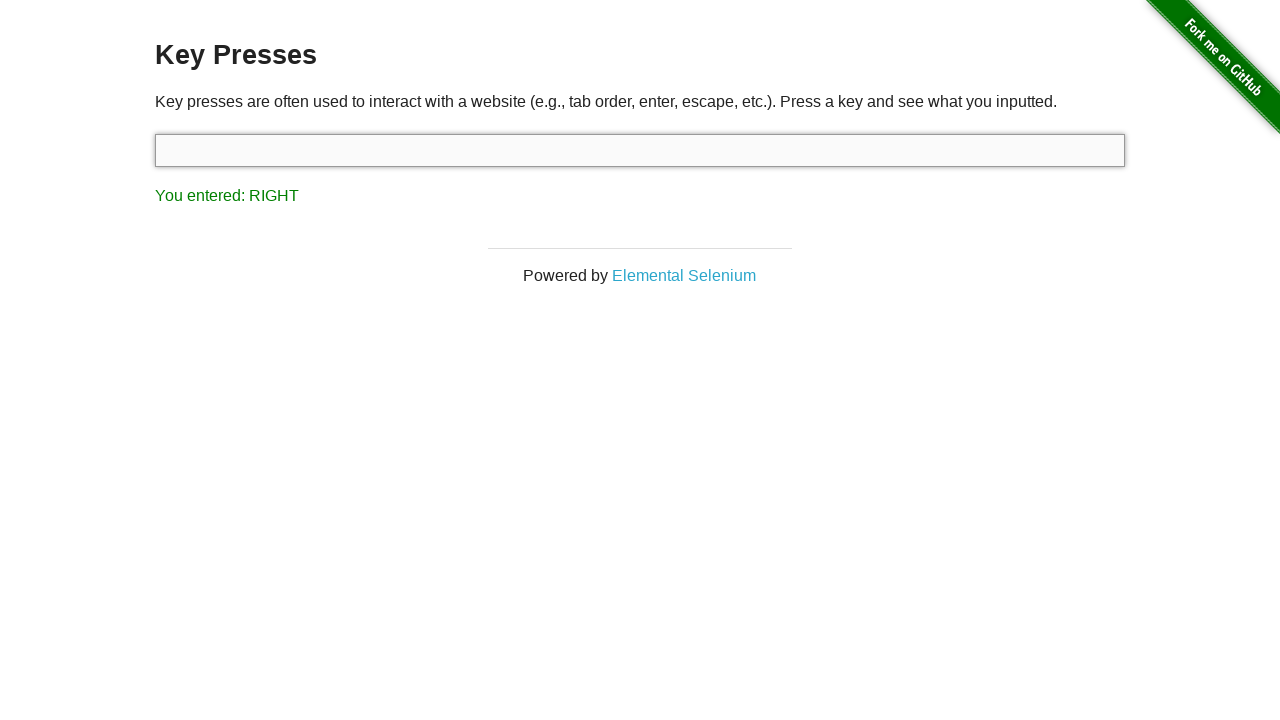